Tests the text box form on DemoQA by filling in full name, email, current address, and permanent address fields, then submitting the form and verifying the output data.

Starting URL: https://demoqa.com/text-box

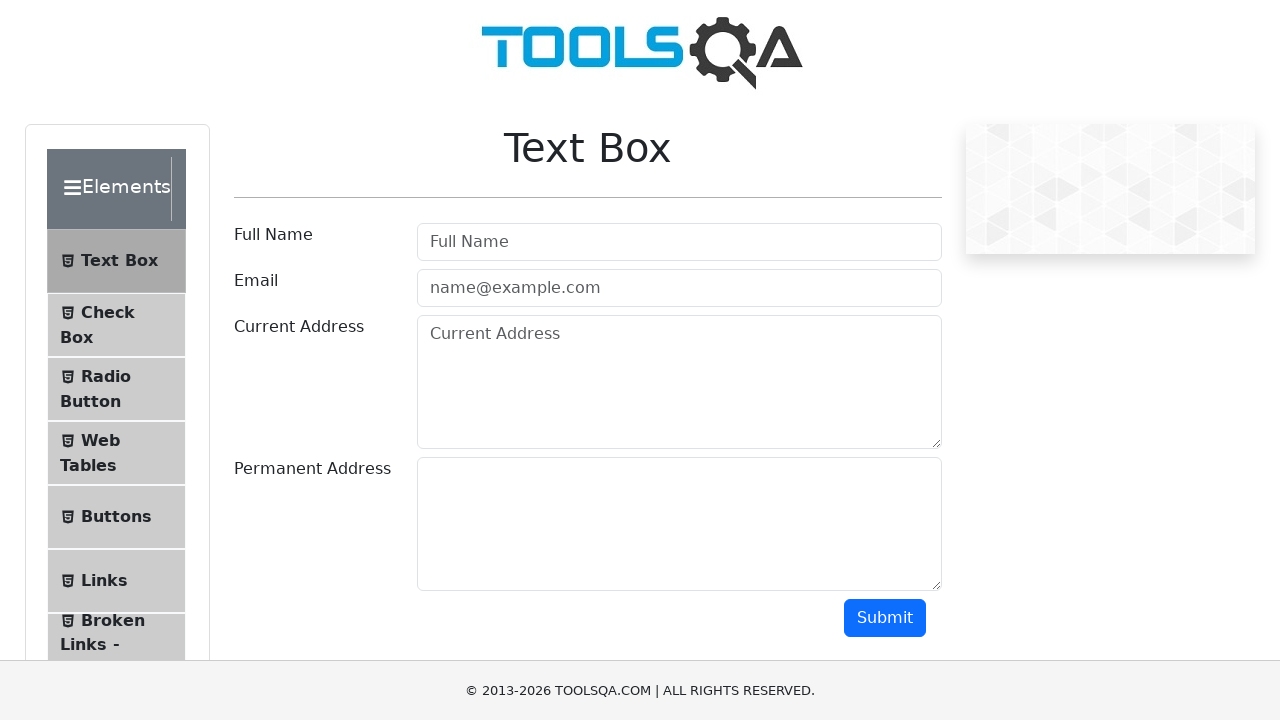

Filled full name field with 'JohnSmith' on #userName
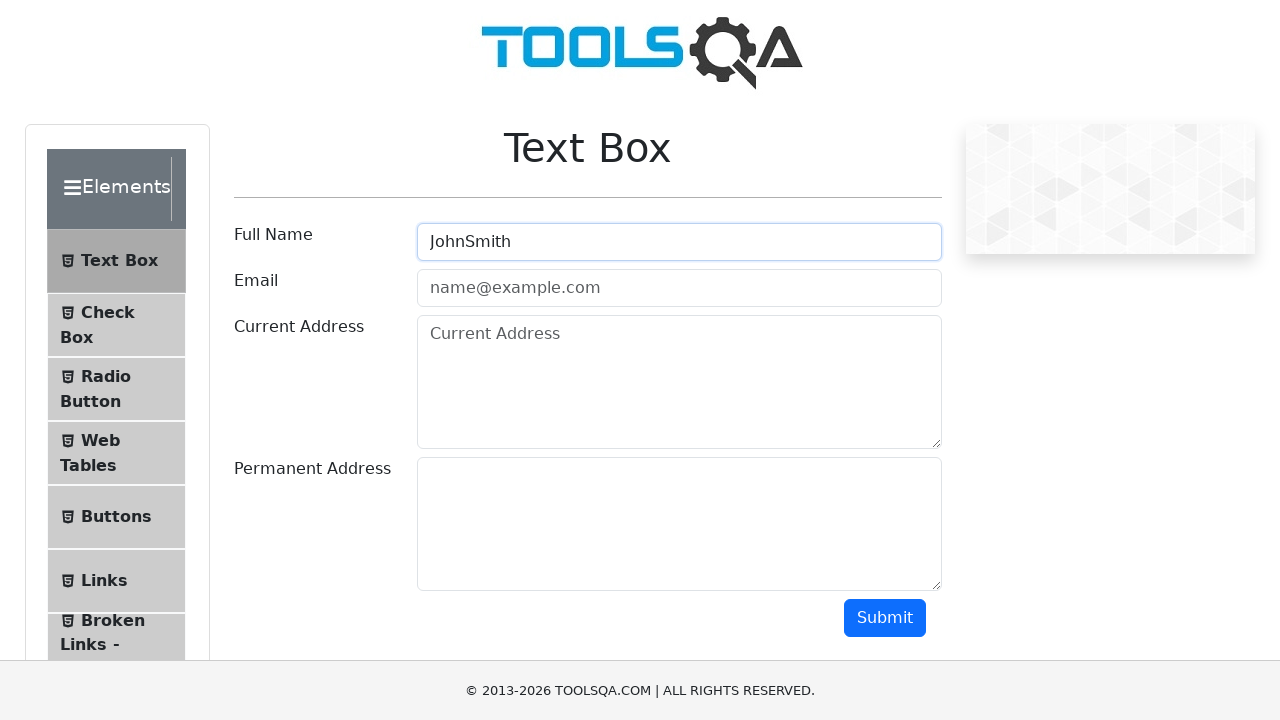

Filled email field with 'testuser42@example.com' on #userEmail
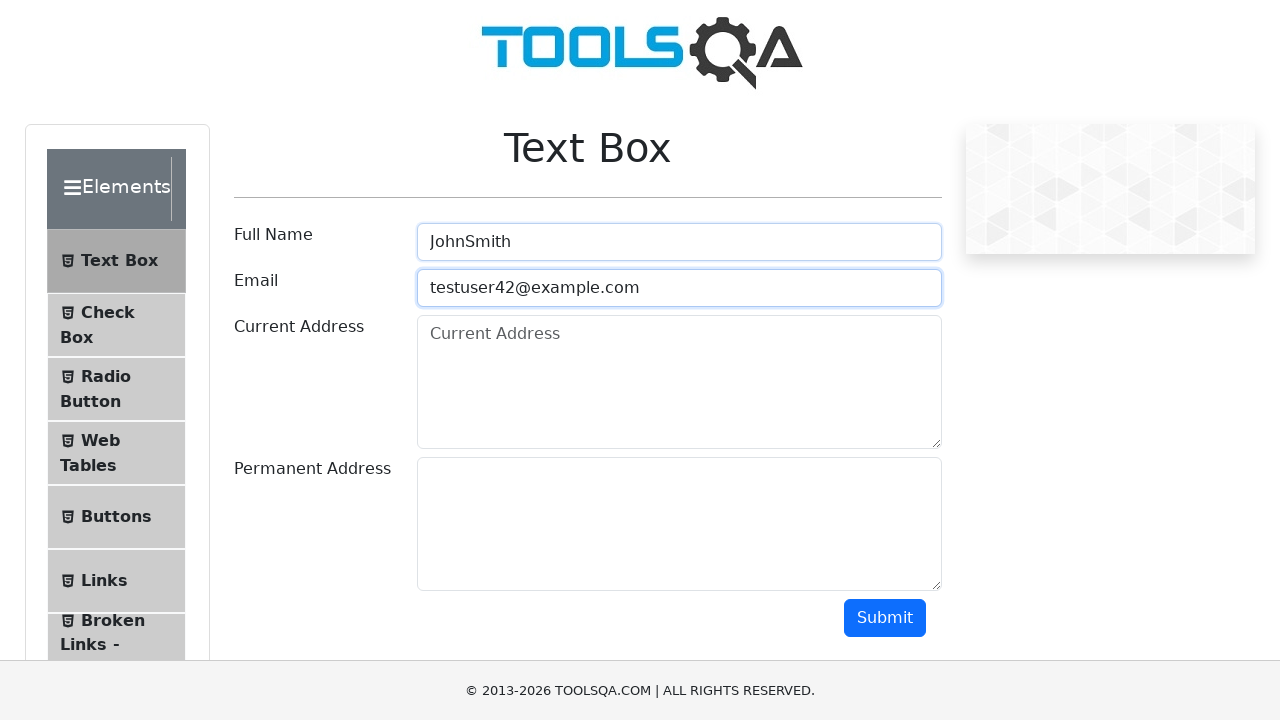

Filled current address field with '123 Current St, Test City' on #currentAddress
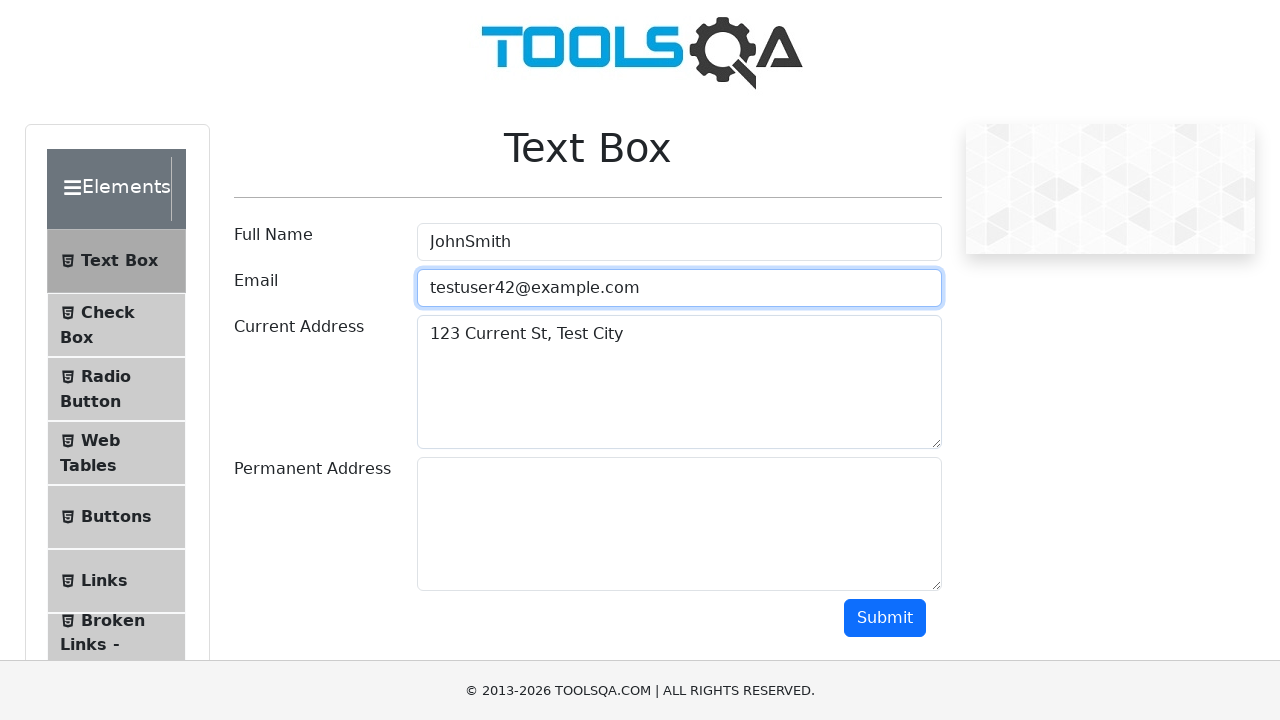

Filled permanent address field with '456 Permanent Ave, Sample Town' on #permanentAddress
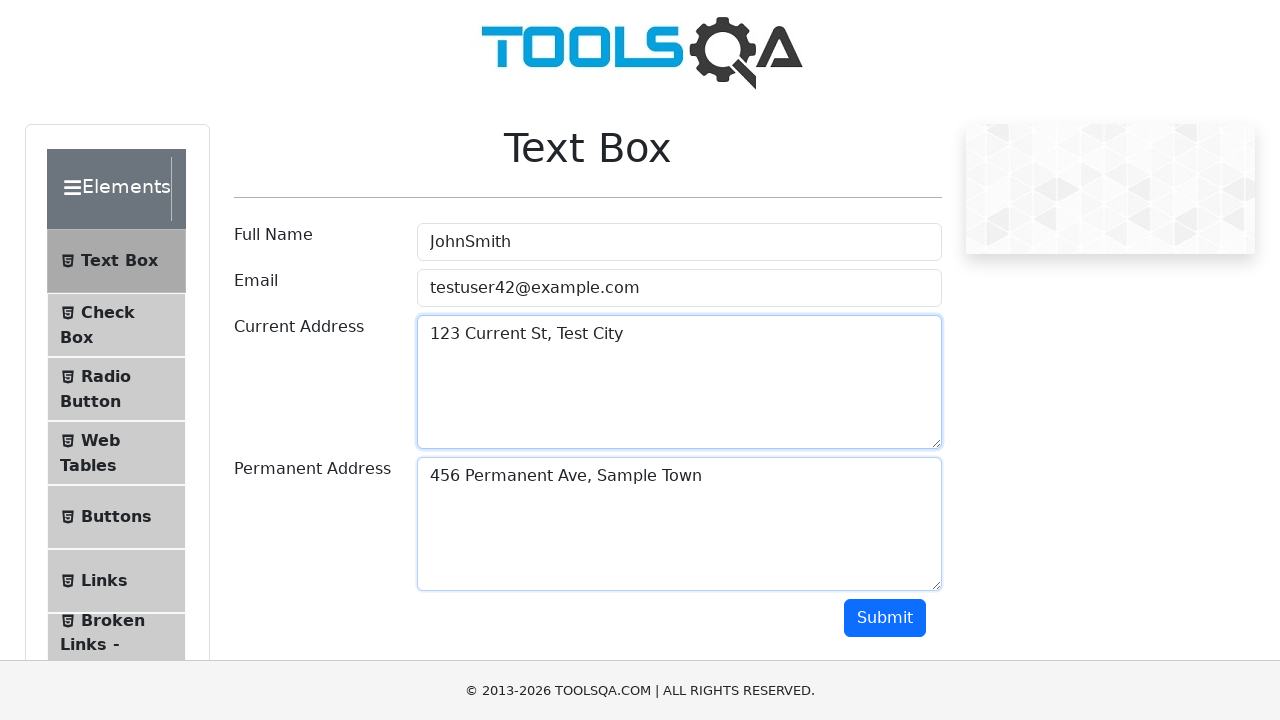

Clicked submit button to submit the form at (885, 618) on #submit
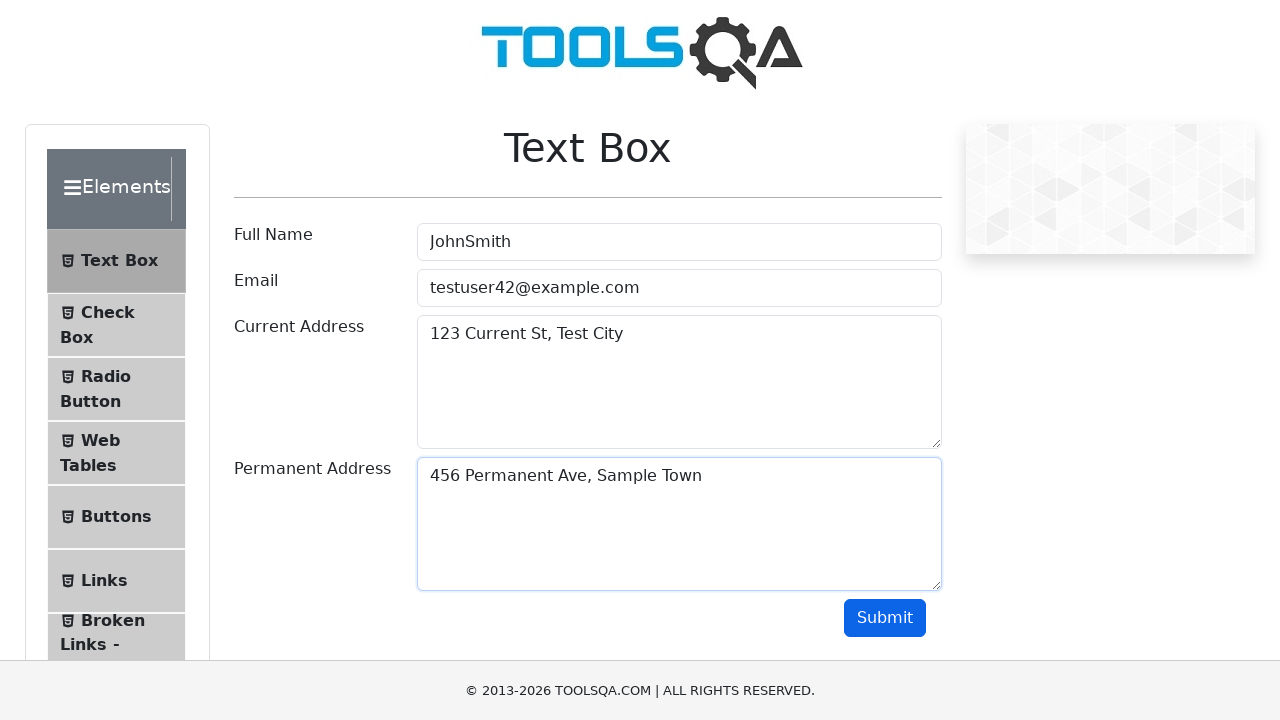

Output section appeared after form submission
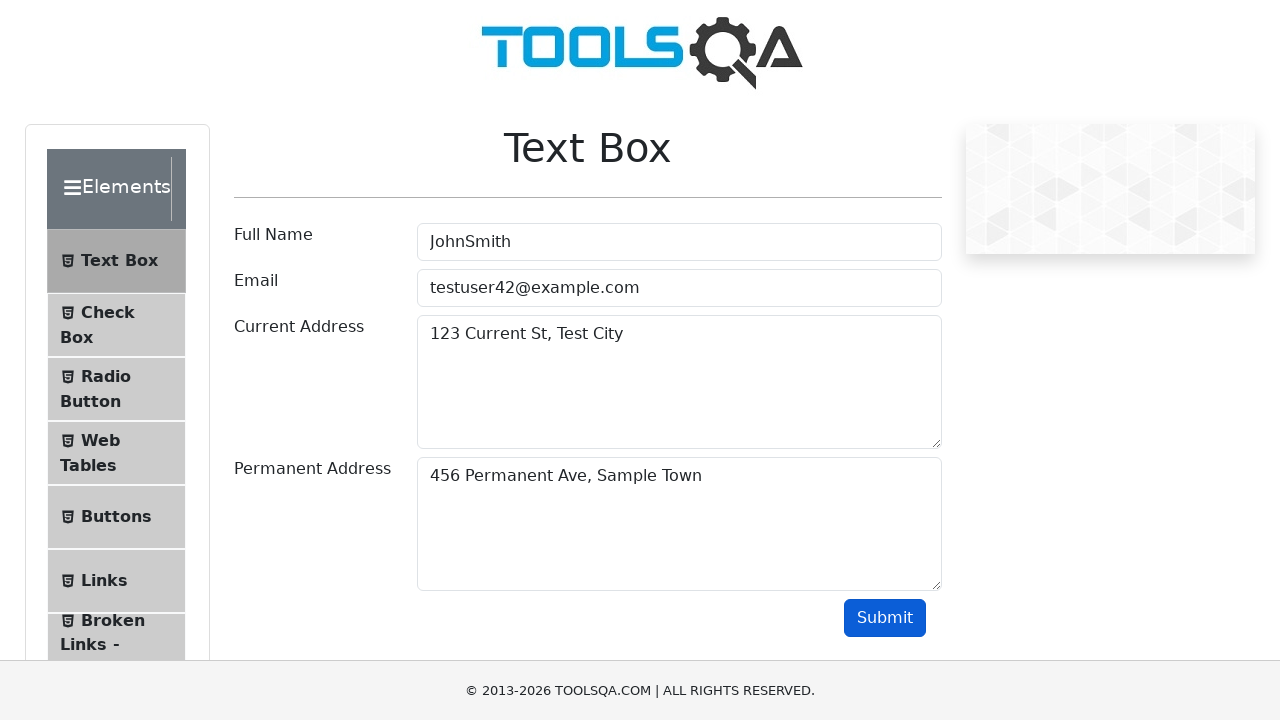

Retrieved output name text: 'Name:JohnSmith'
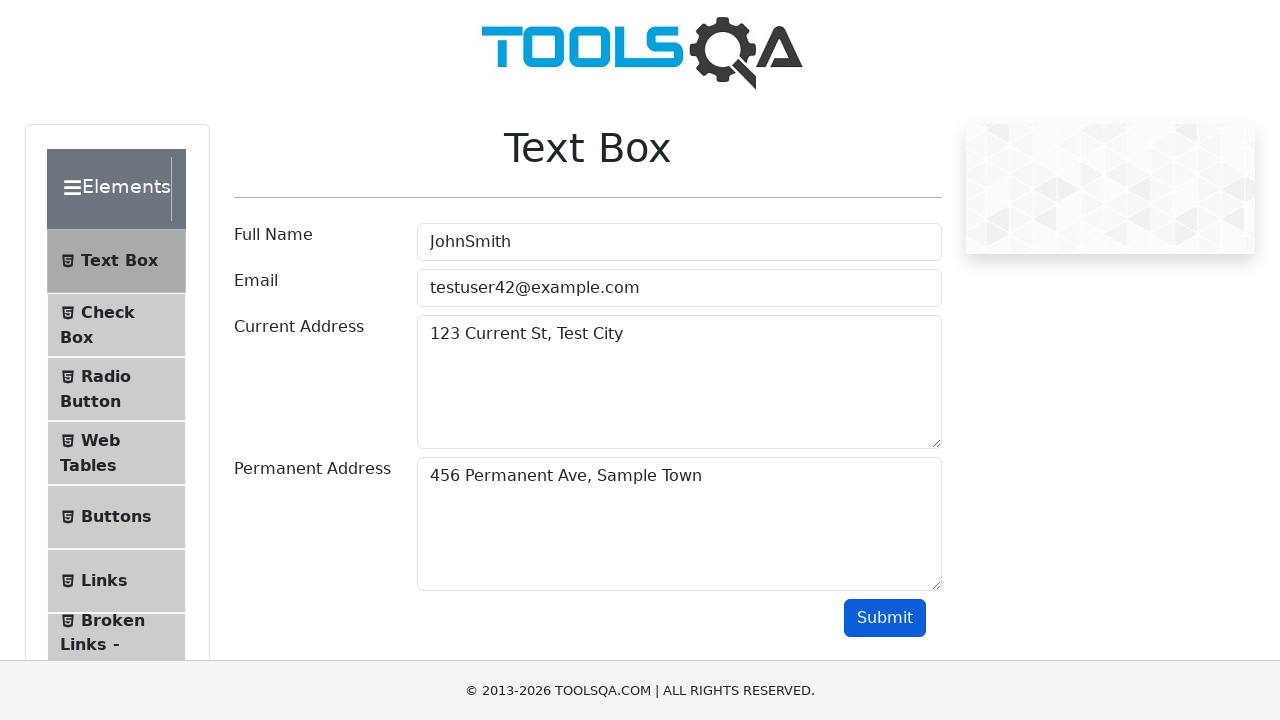

Verified that 'JohnSmith' appears in the output
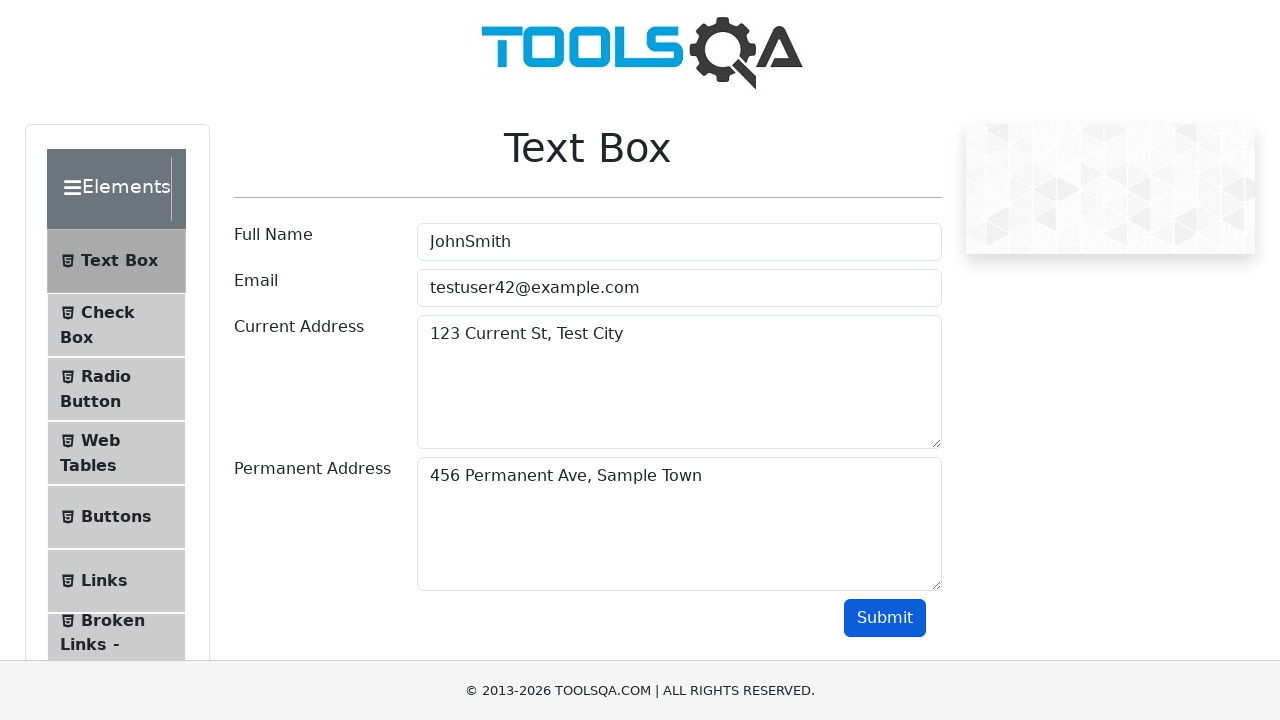

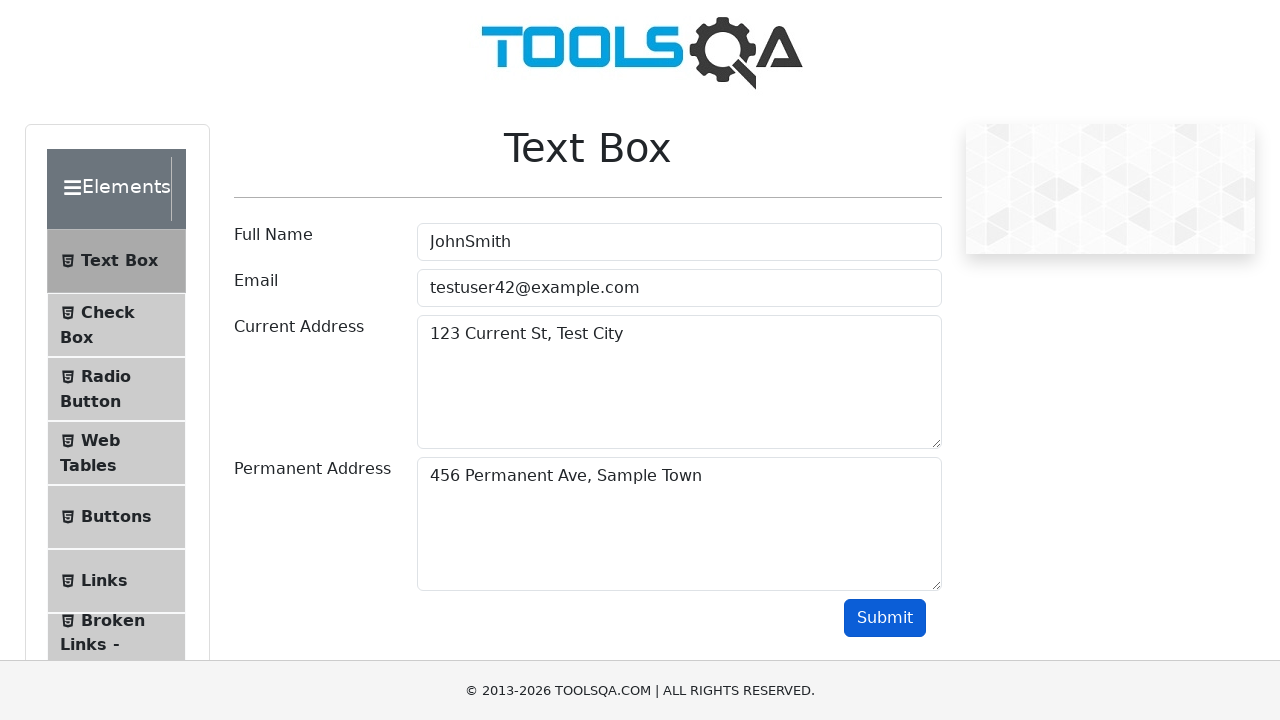